Navigates to the Demoblaze e-commerce demo website and waits for the page to load

Starting URL: https://demoblaze.com/

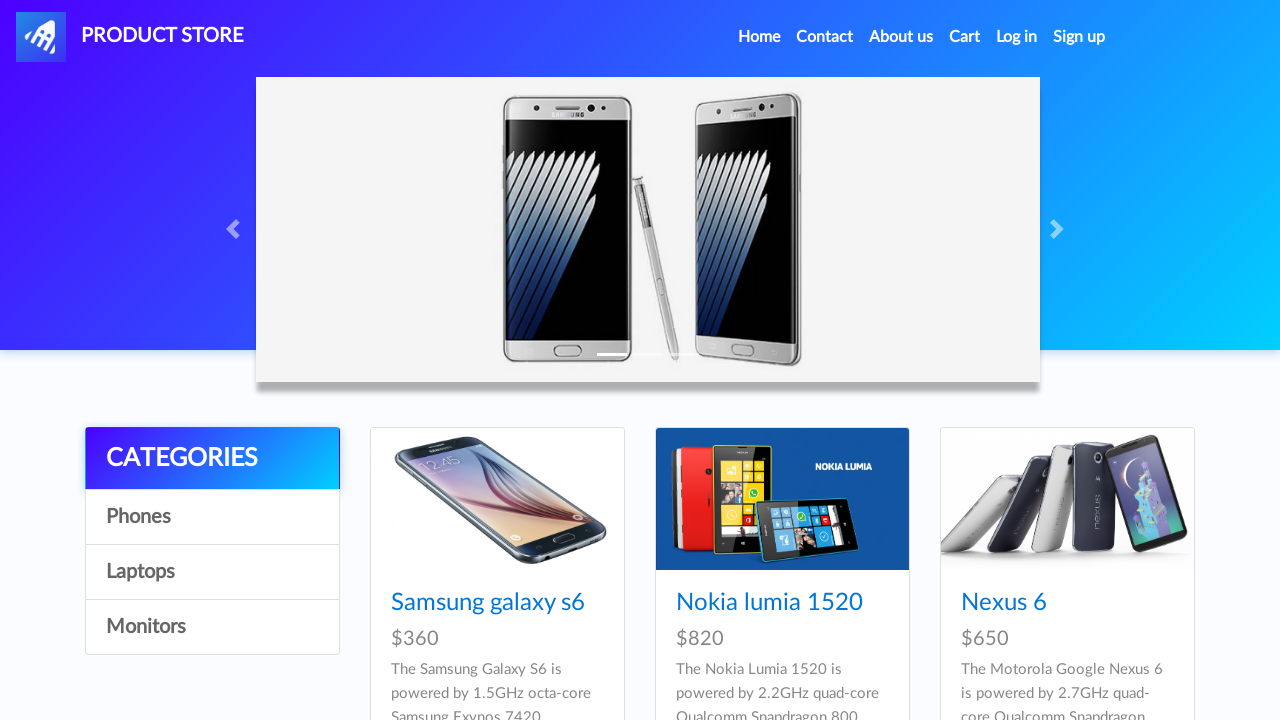

Navigated to Demoblaze e-commerce demo website
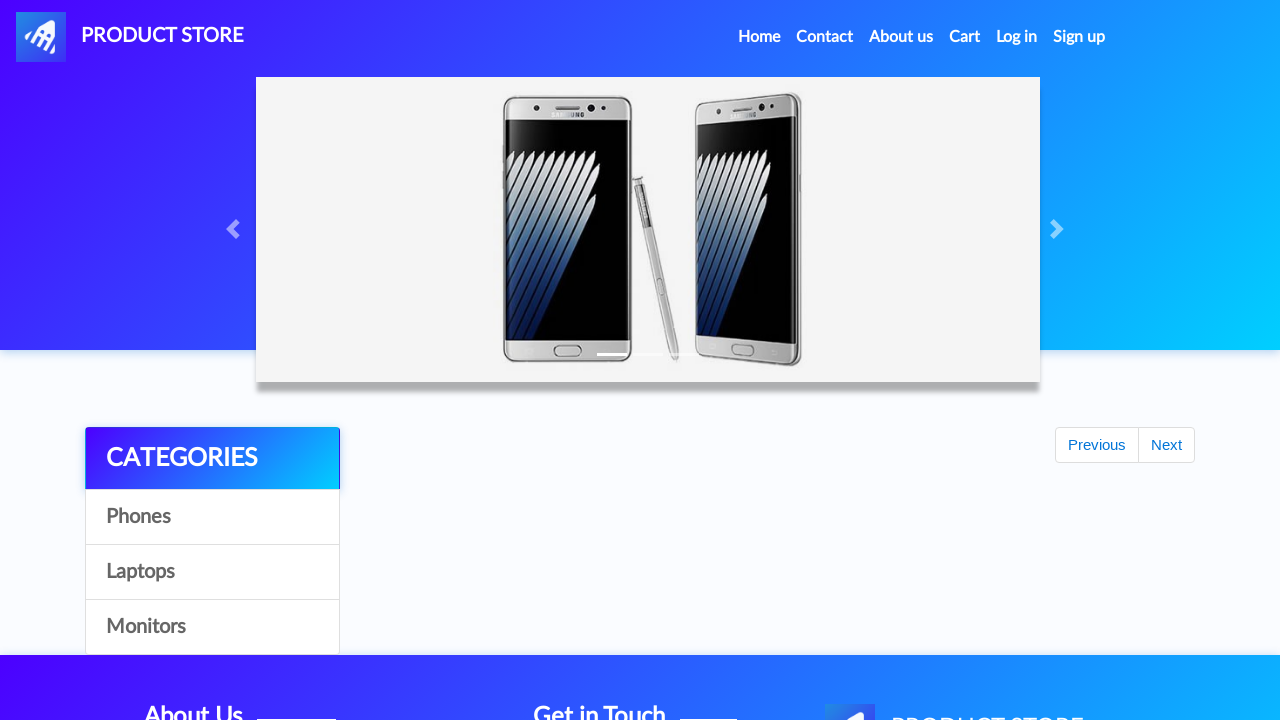

Page DOM content fully loaded
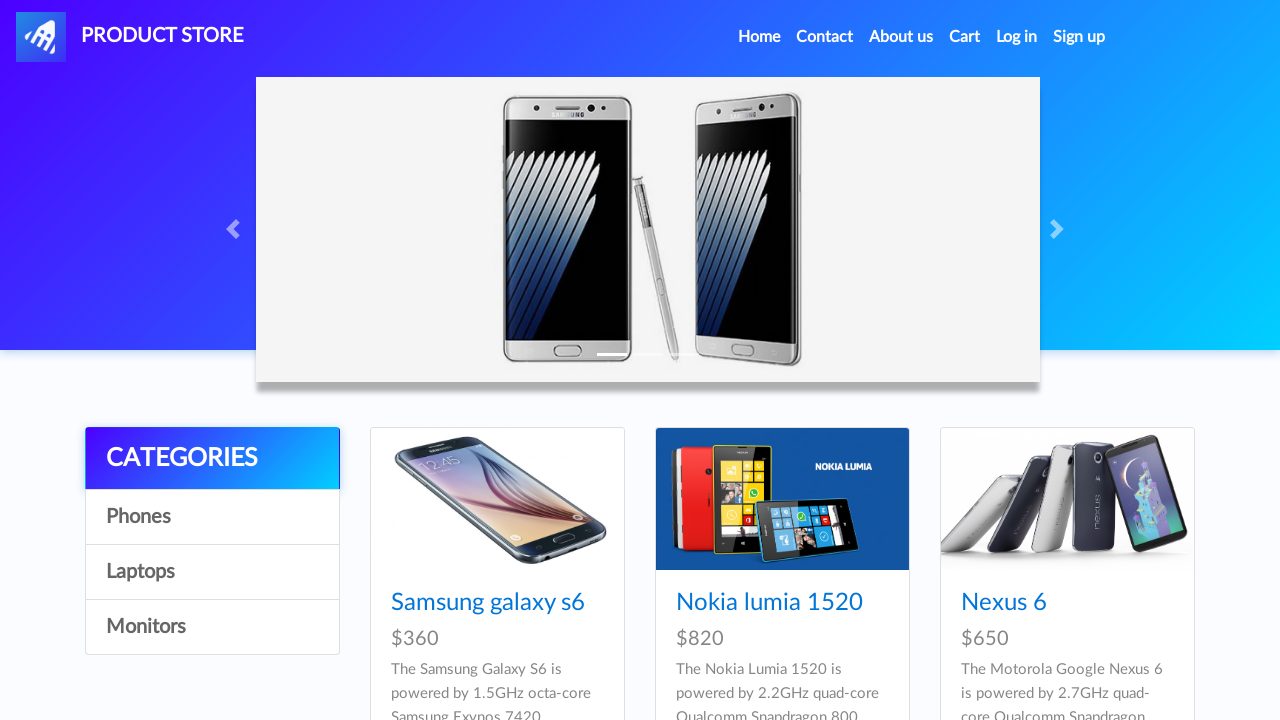

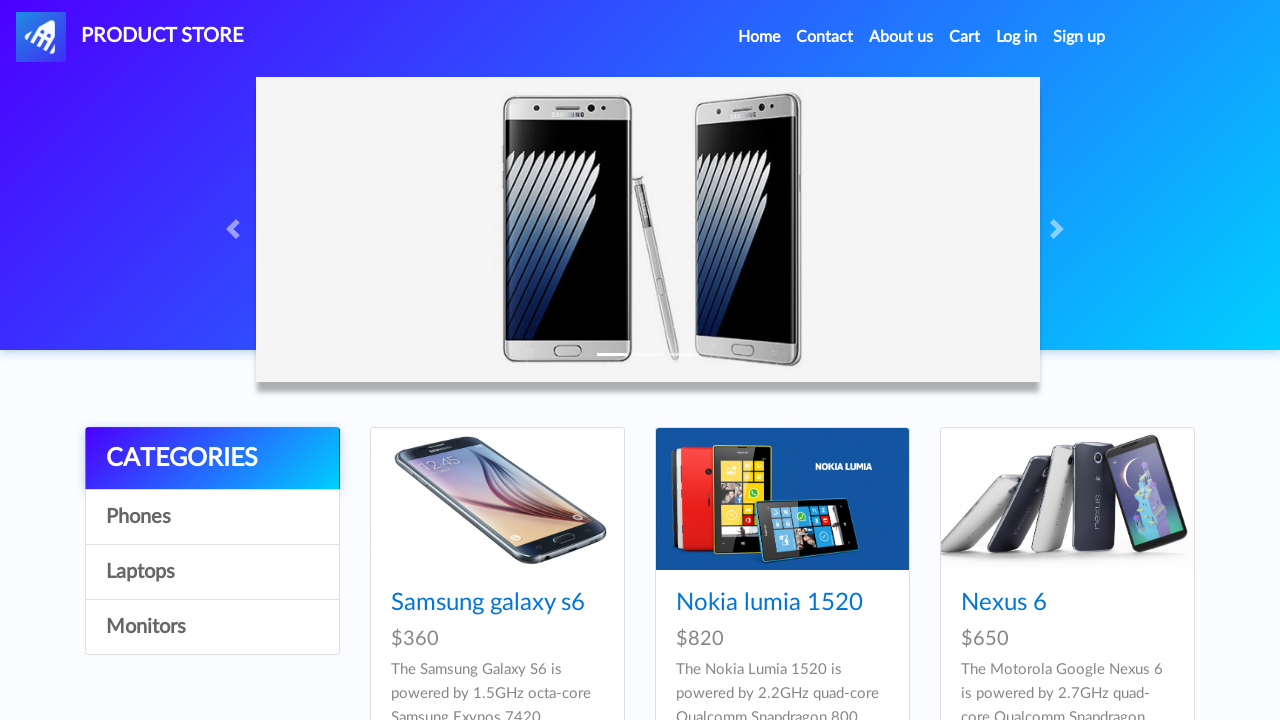